Tests dropdown menu by iterating through all options and verifying each option is properly selected when chosen

Starting URL: https://the-internet.herokuapp.com/dropdown

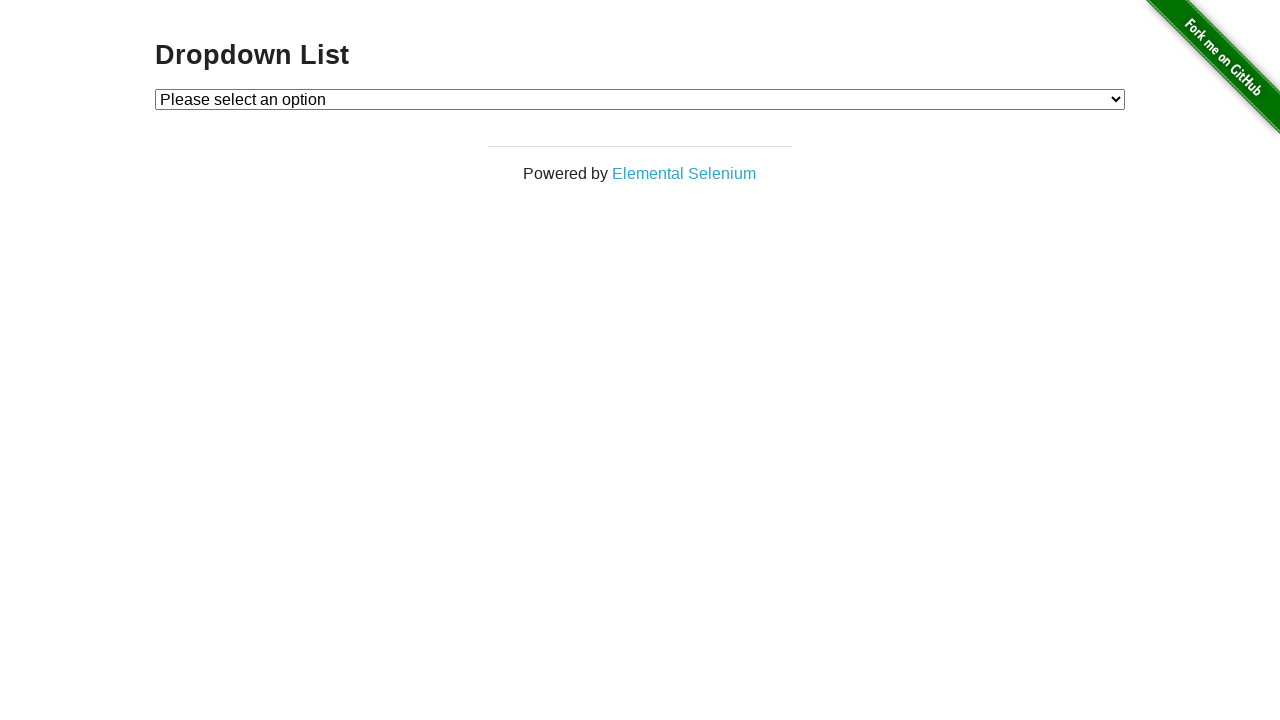

Located dropdown element
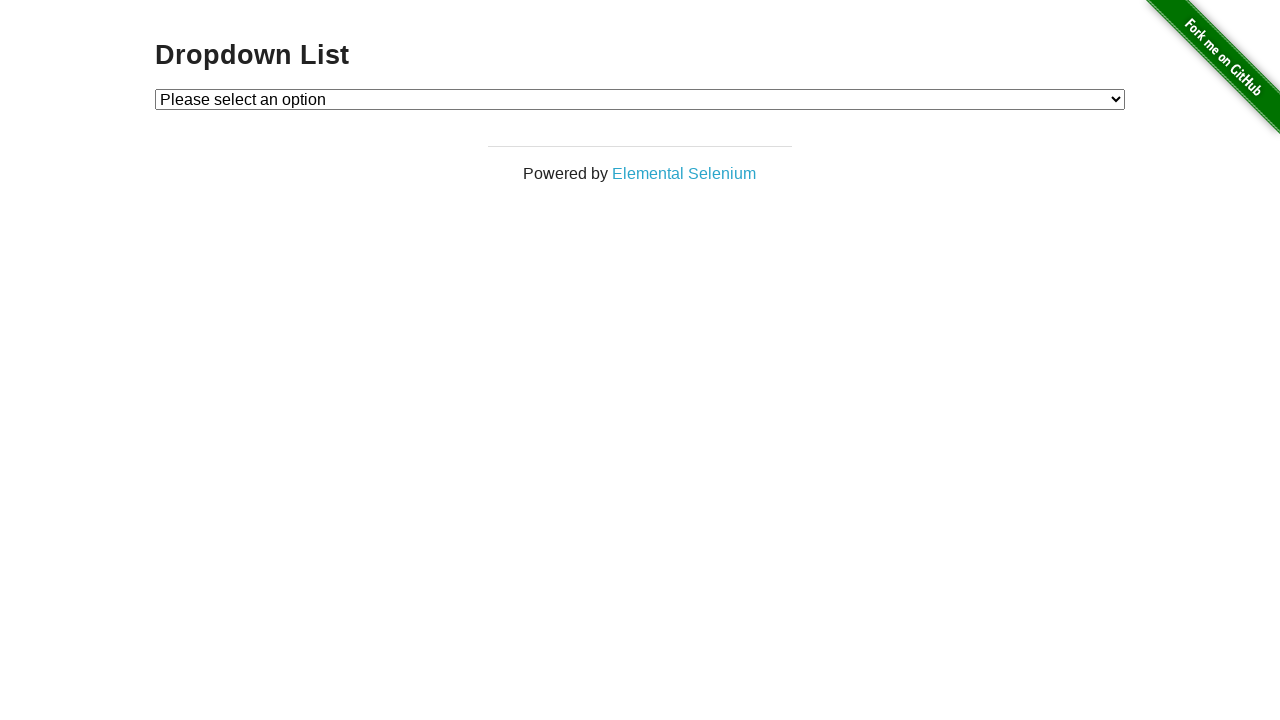

Retrieved all dropdown options
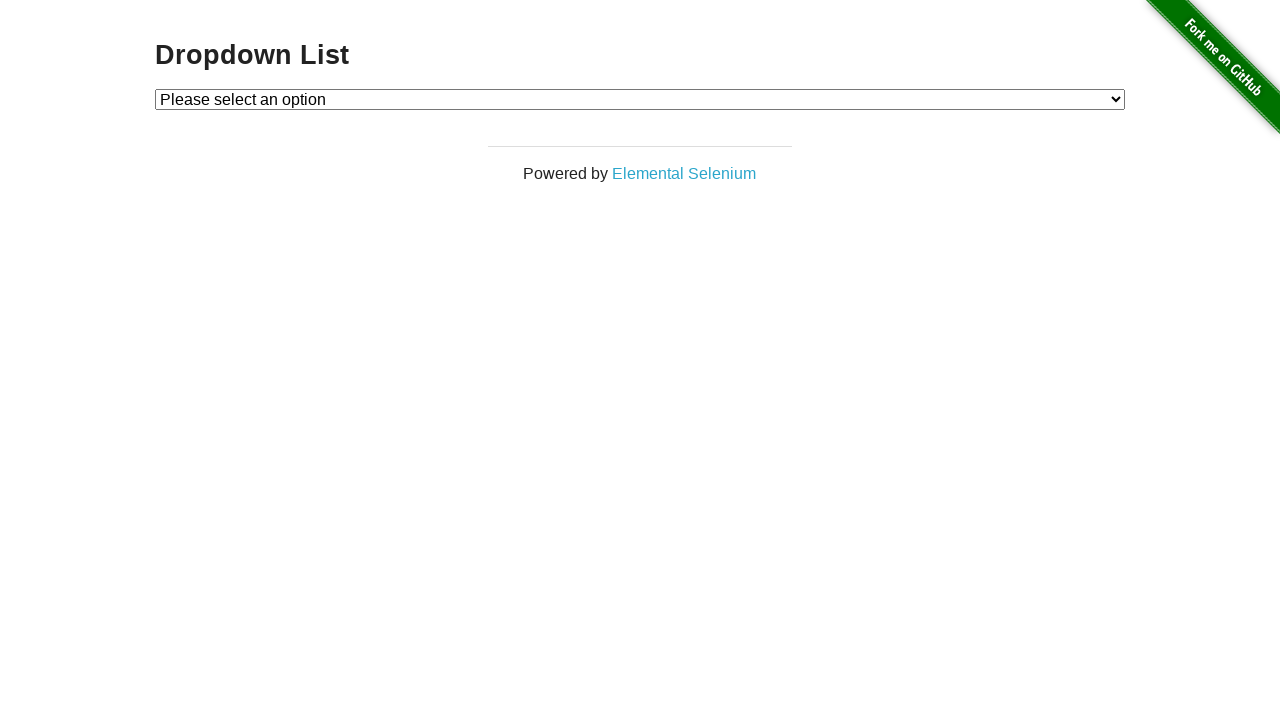

Counted 2 selectable options (excluding disabled first option)
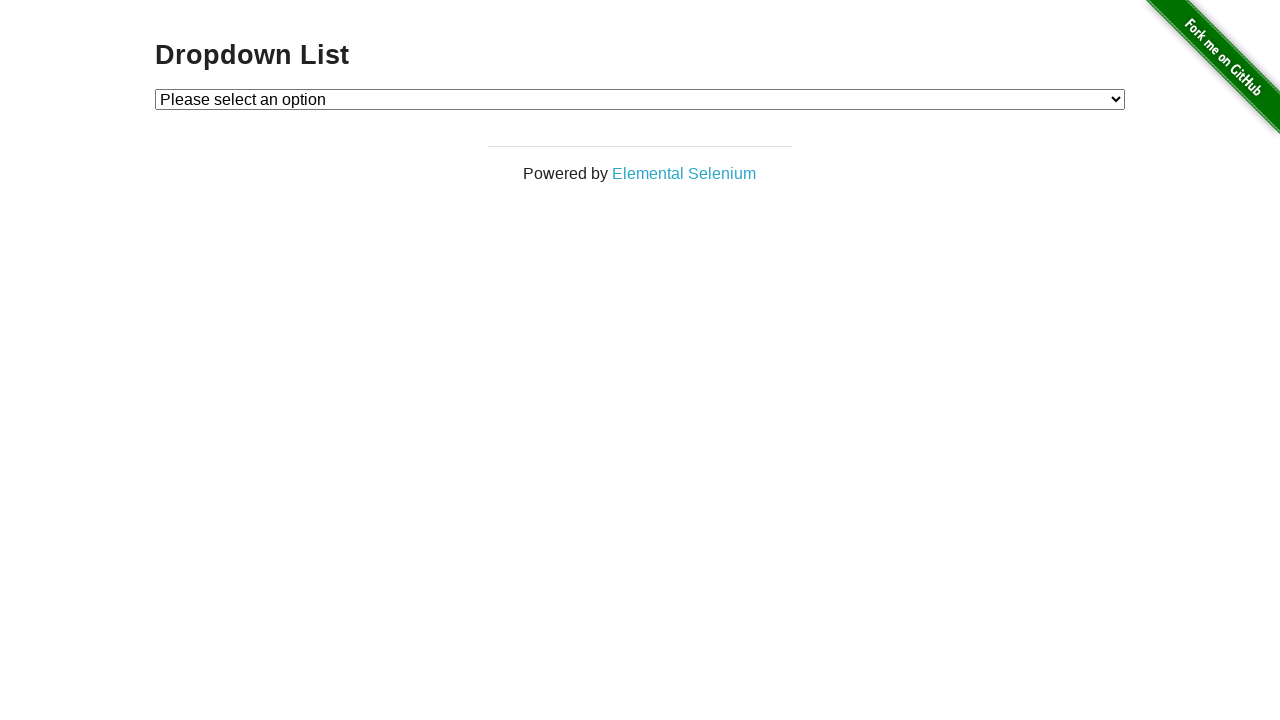

Selected dropdown option at index 1 on #dropdown
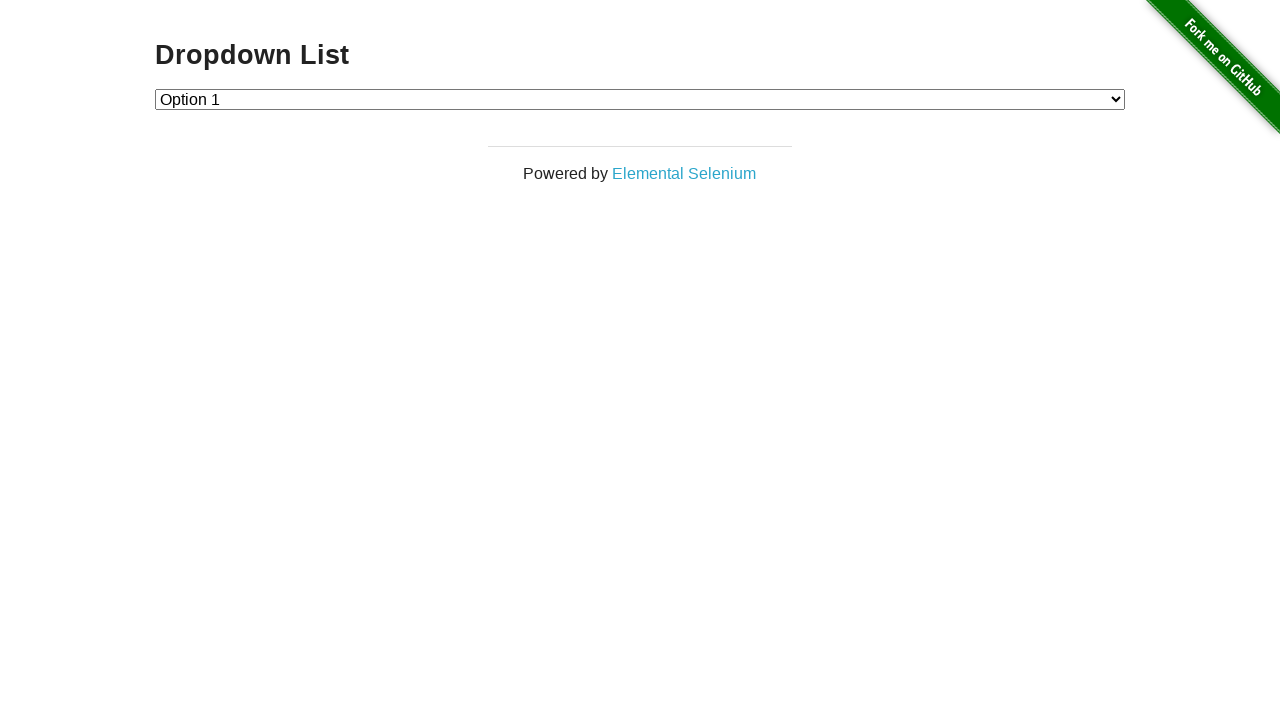

Located option element at position 2 to verify selection
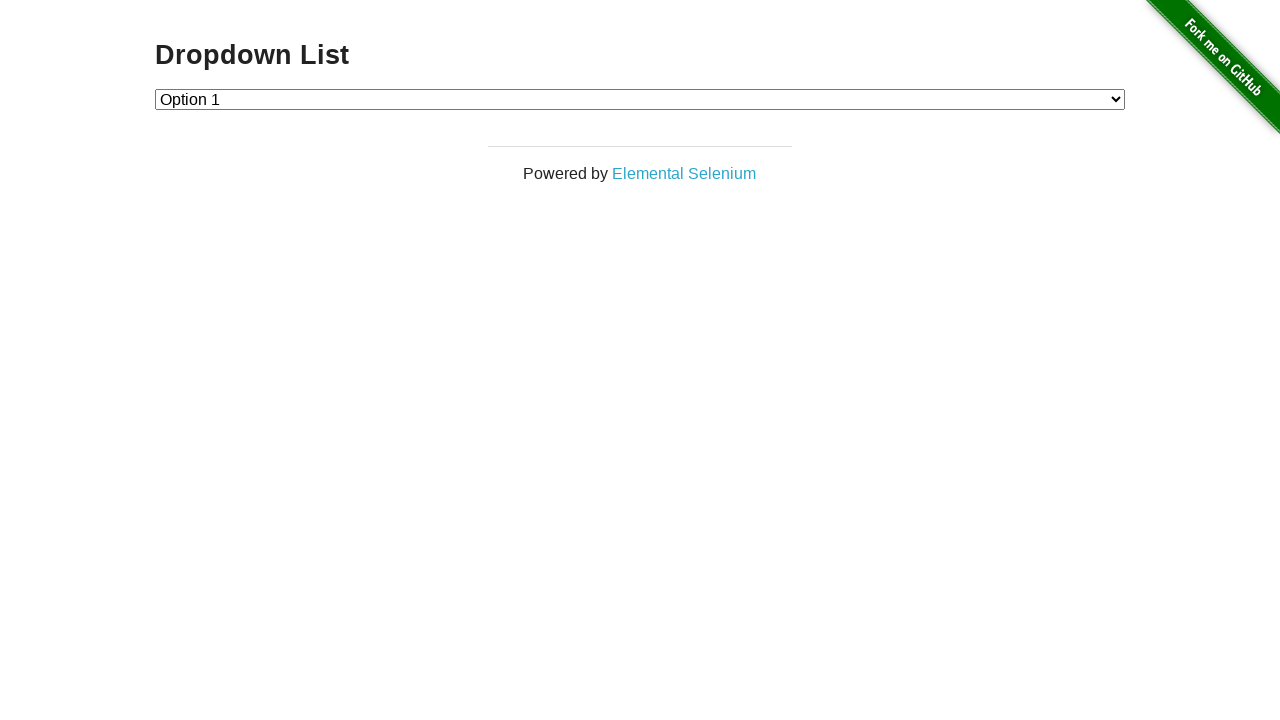

Verified that option at index 1 has 'selected' attribute
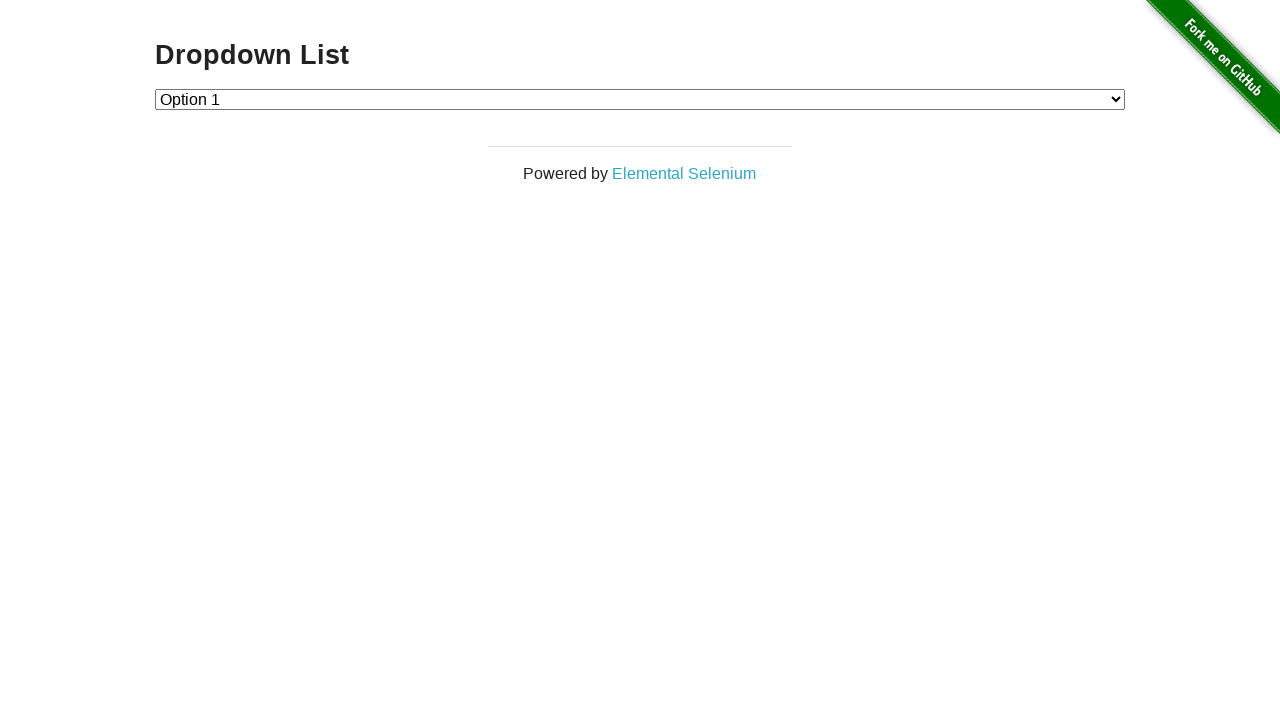

Selected dropdown option at index 2 on #dropdown
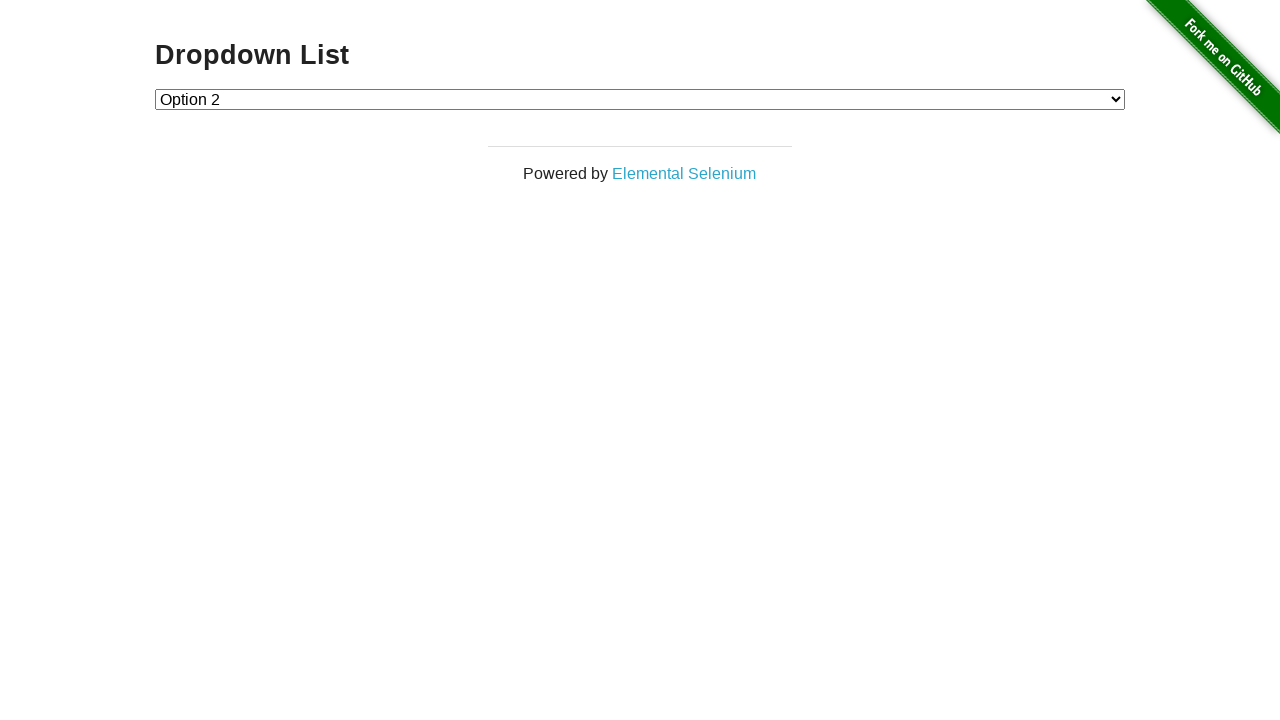

Located option element at position 3 to verify selection
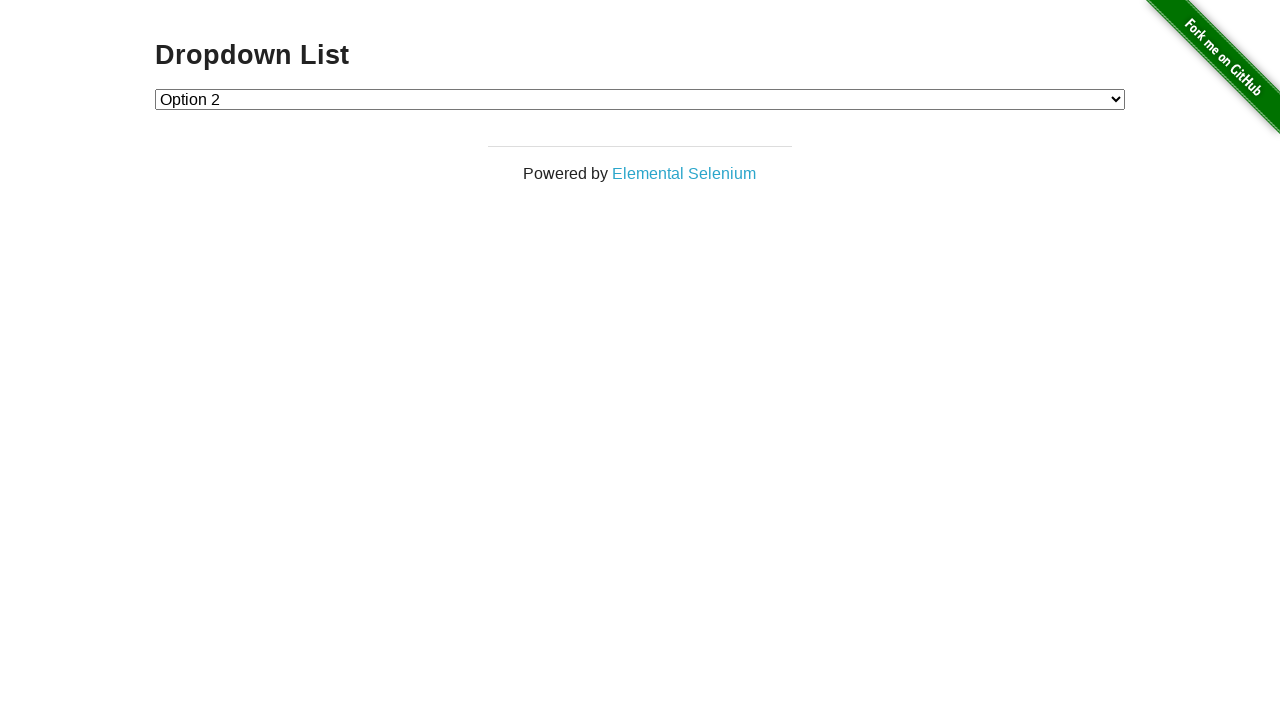

Verified that option at index 2 has 'selected' attribute
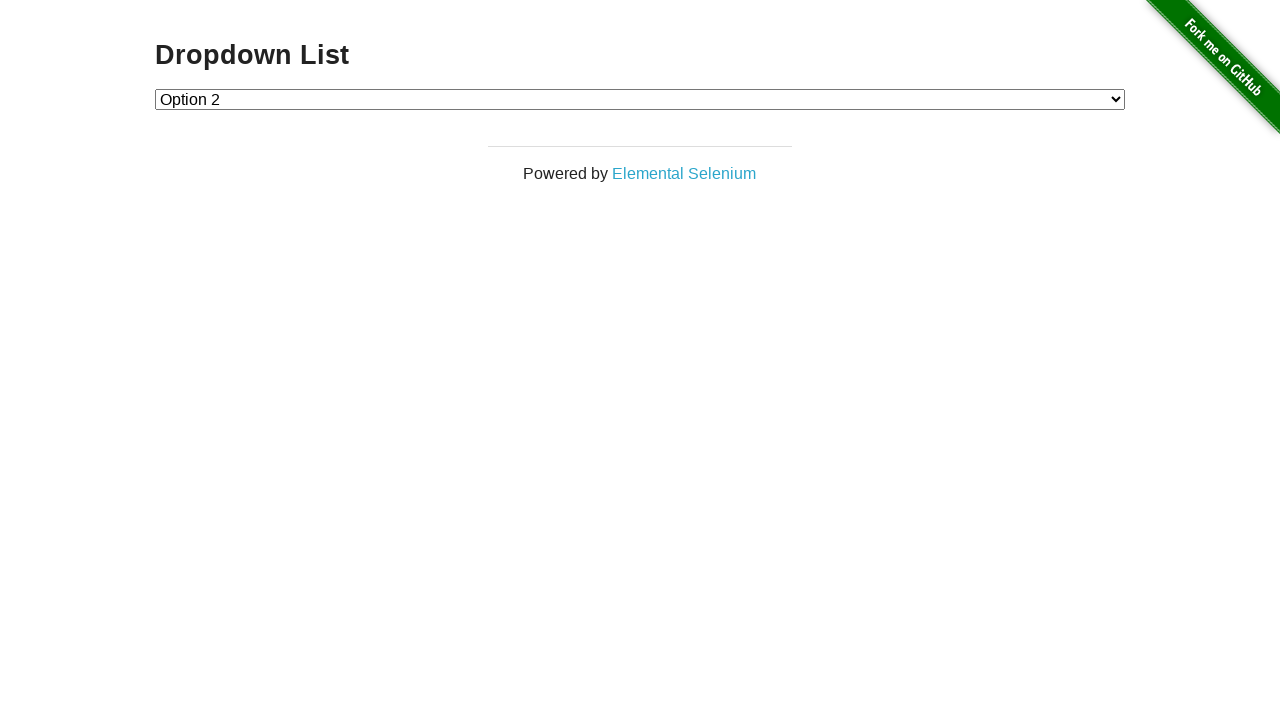

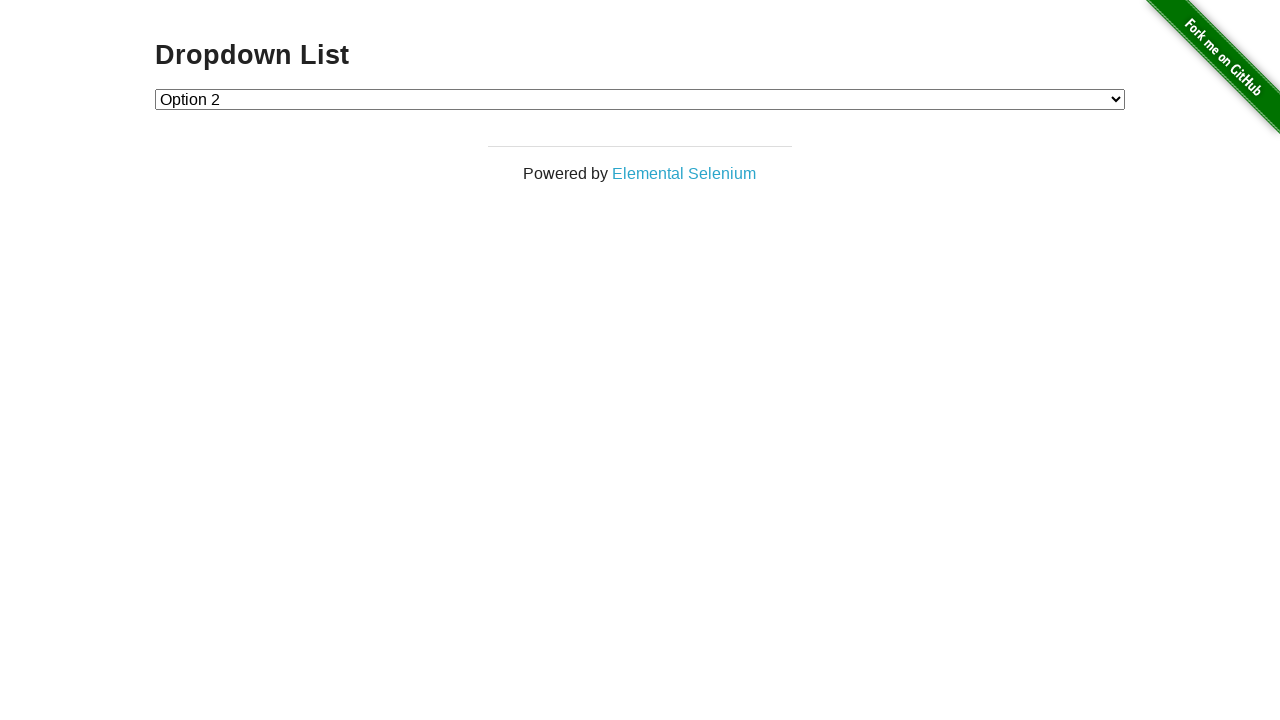